Tests adding a product to cart from the product detail page by viewing a product, clicking add to cart, and verifying the product appears correctly in the shopping cart with the right name, price, and quantity.

Starting URL: https://www.automationexercise.com/products

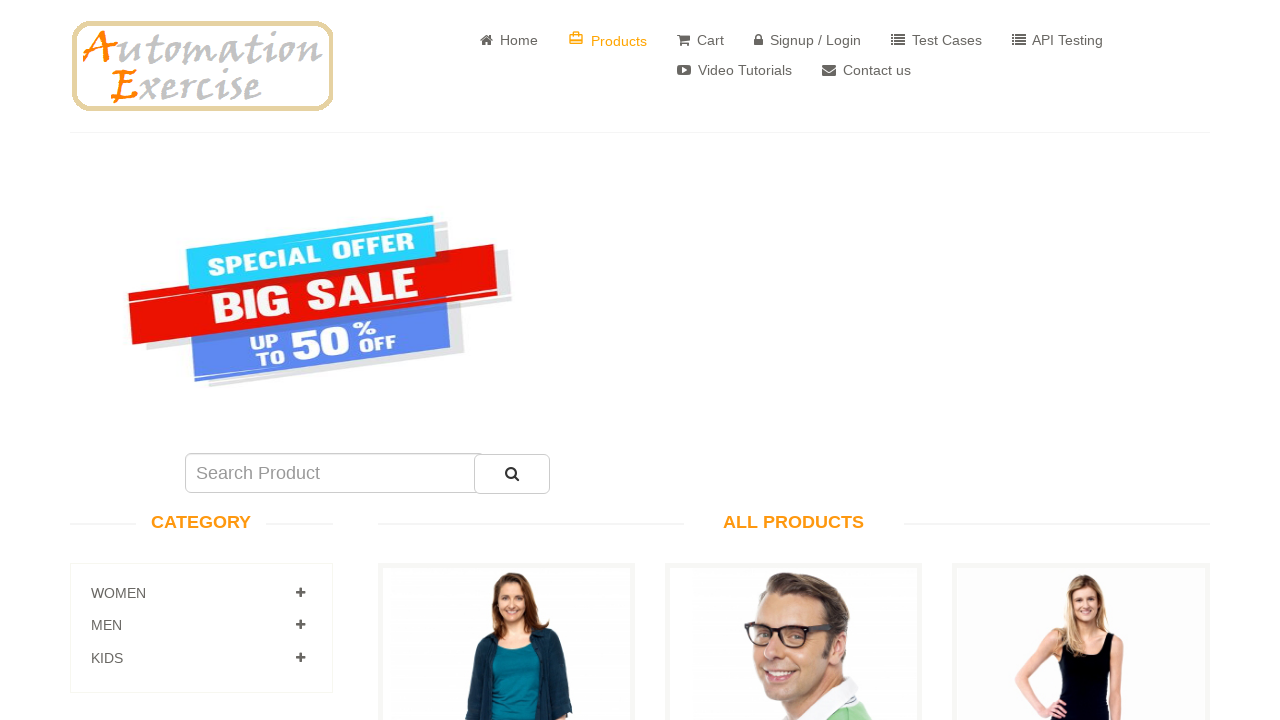

Verified all products page loaded
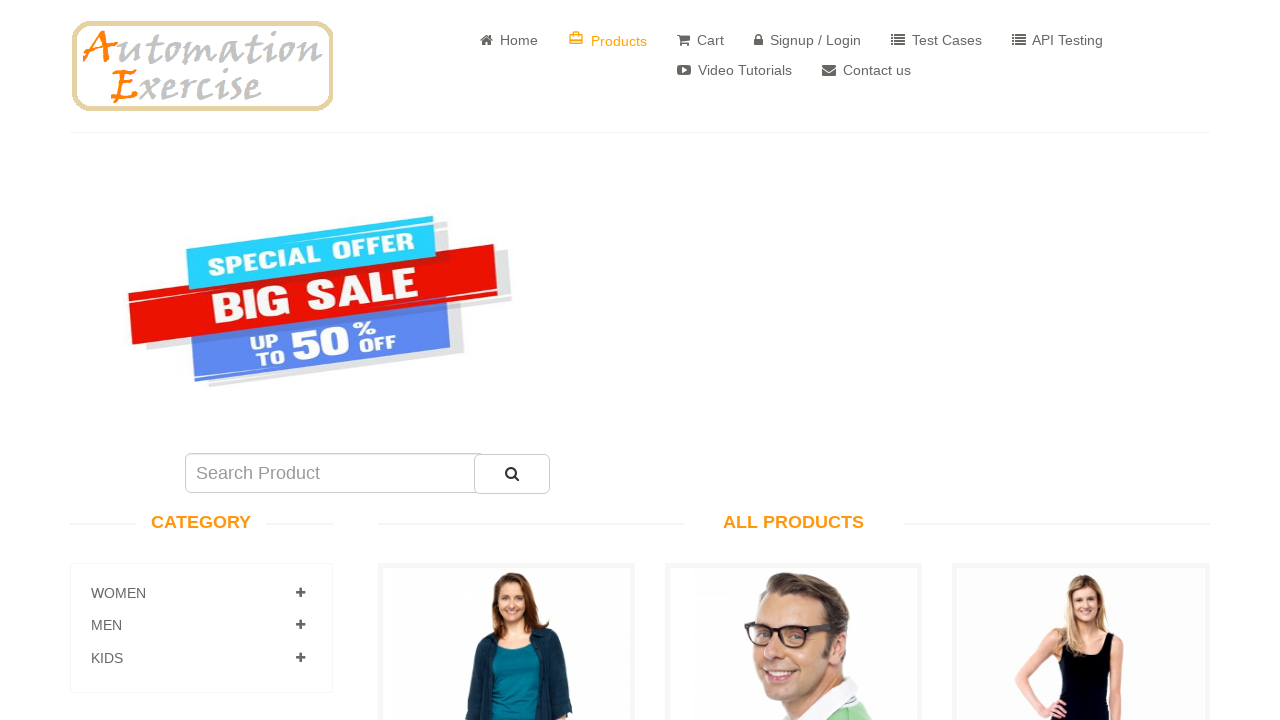

Retrieved first product name
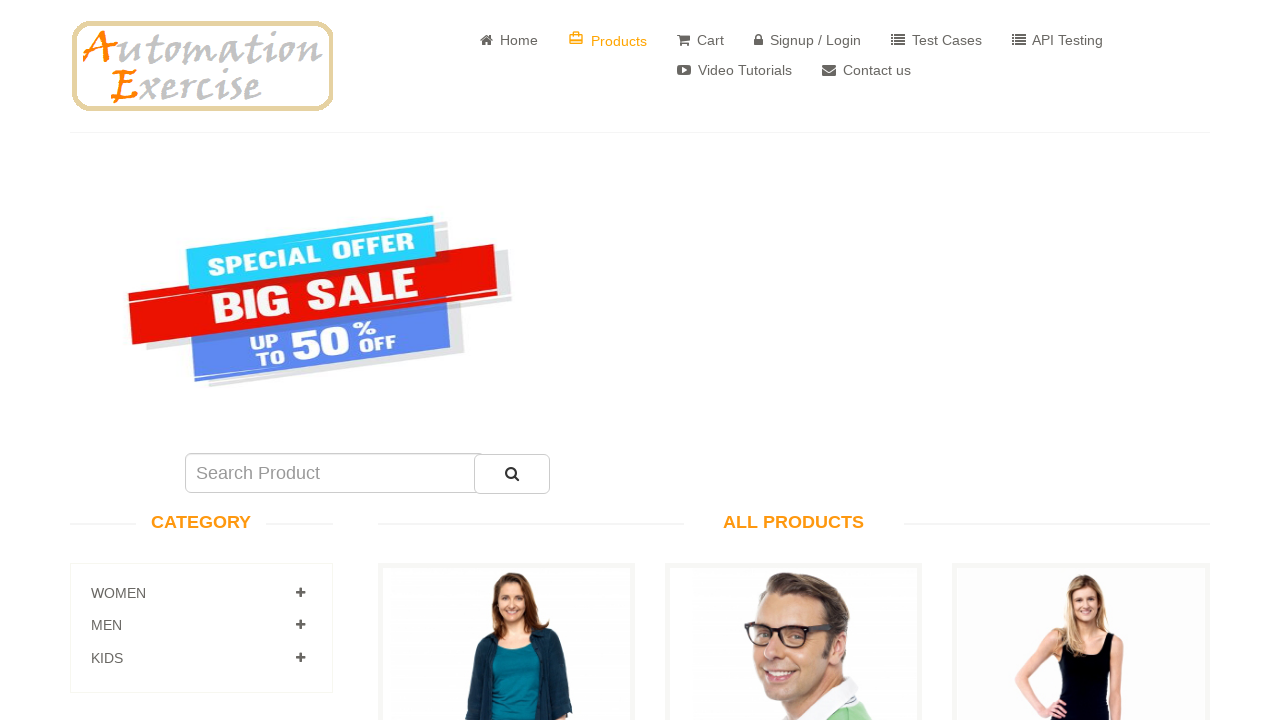

Retrieved first product price
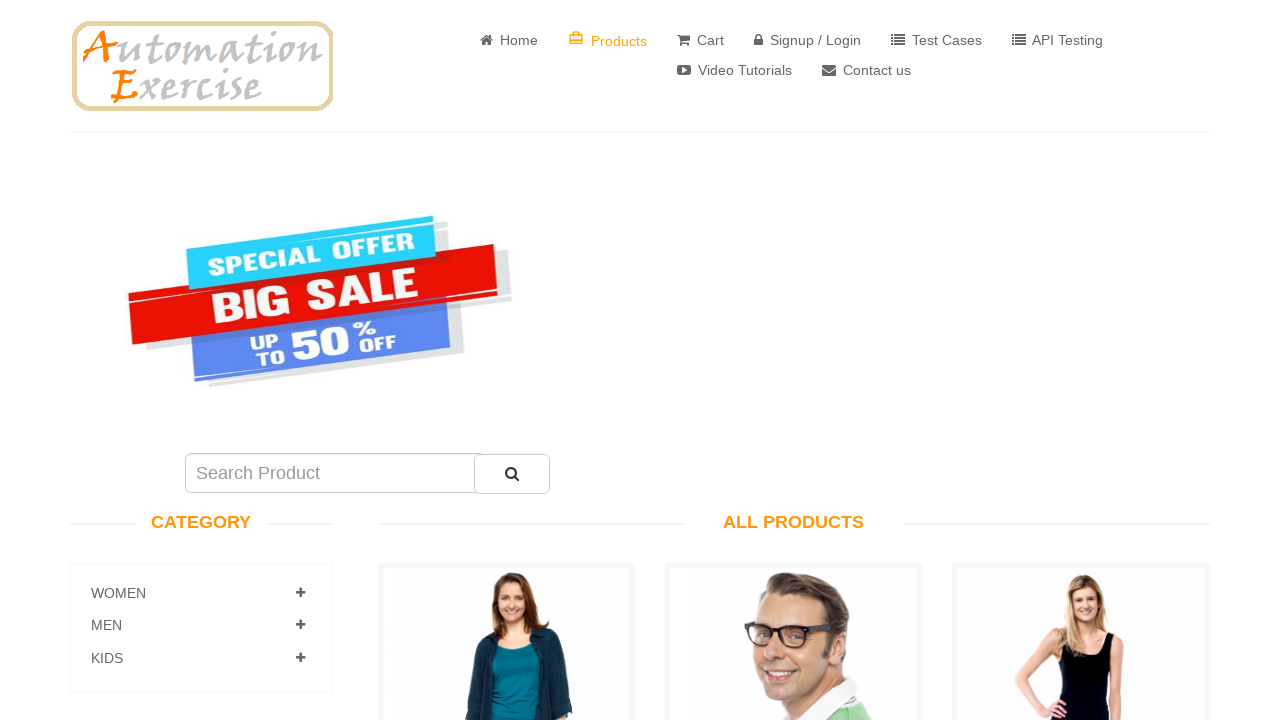

Clicked 'View Product' button for first product at (506, 361) on .features_items .col-sm-4 >> nth=0 >> a[href*='product_details']
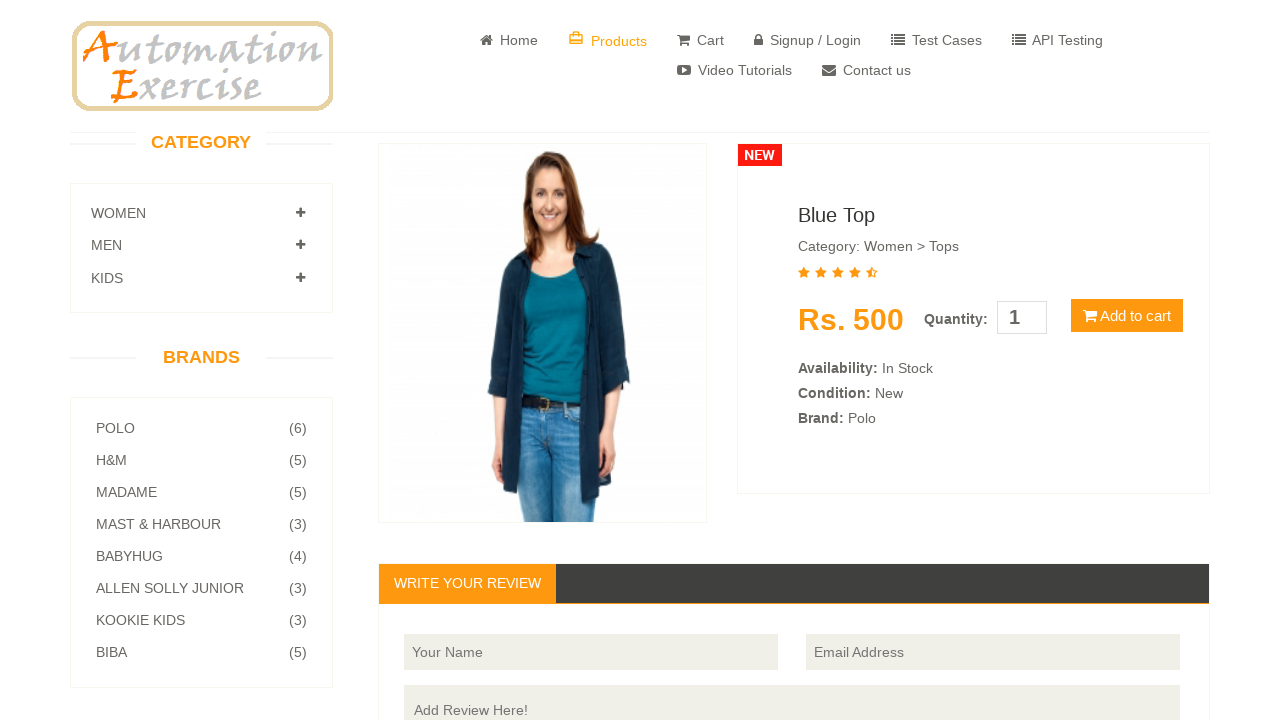

Product detail page loaded
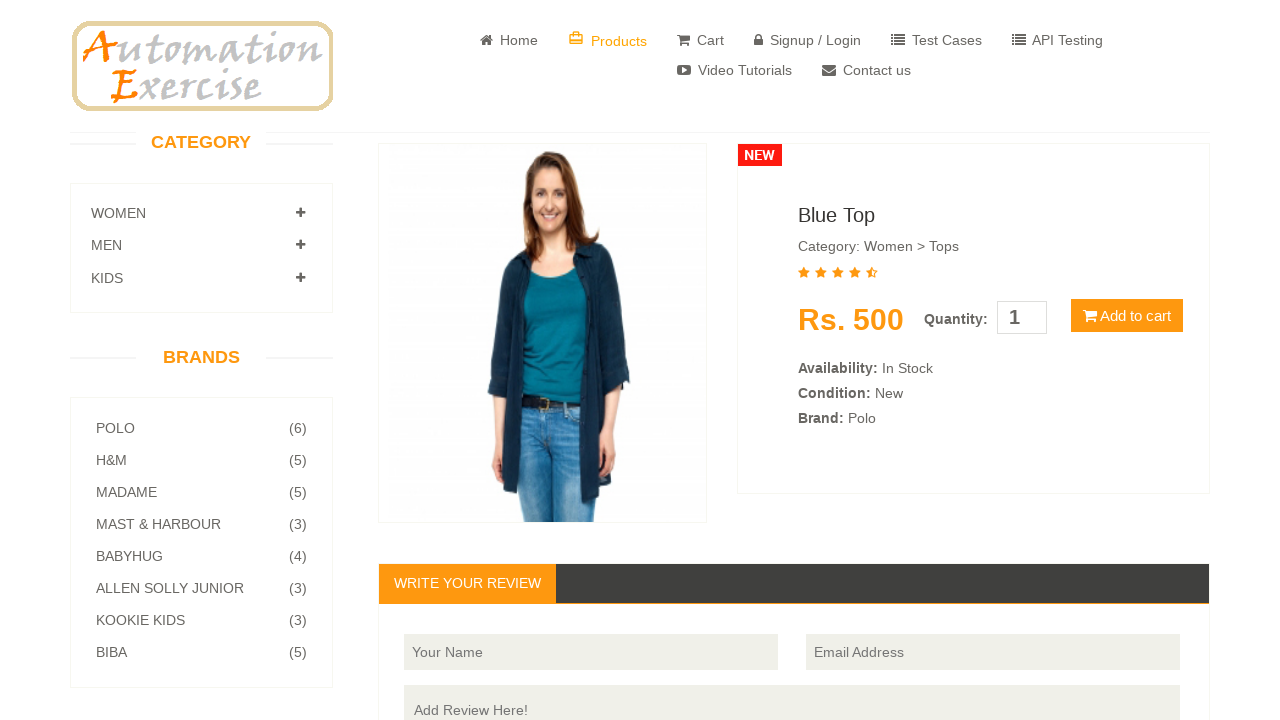

Clicked 'Add to cart' button at (1127, 316) on button.cart
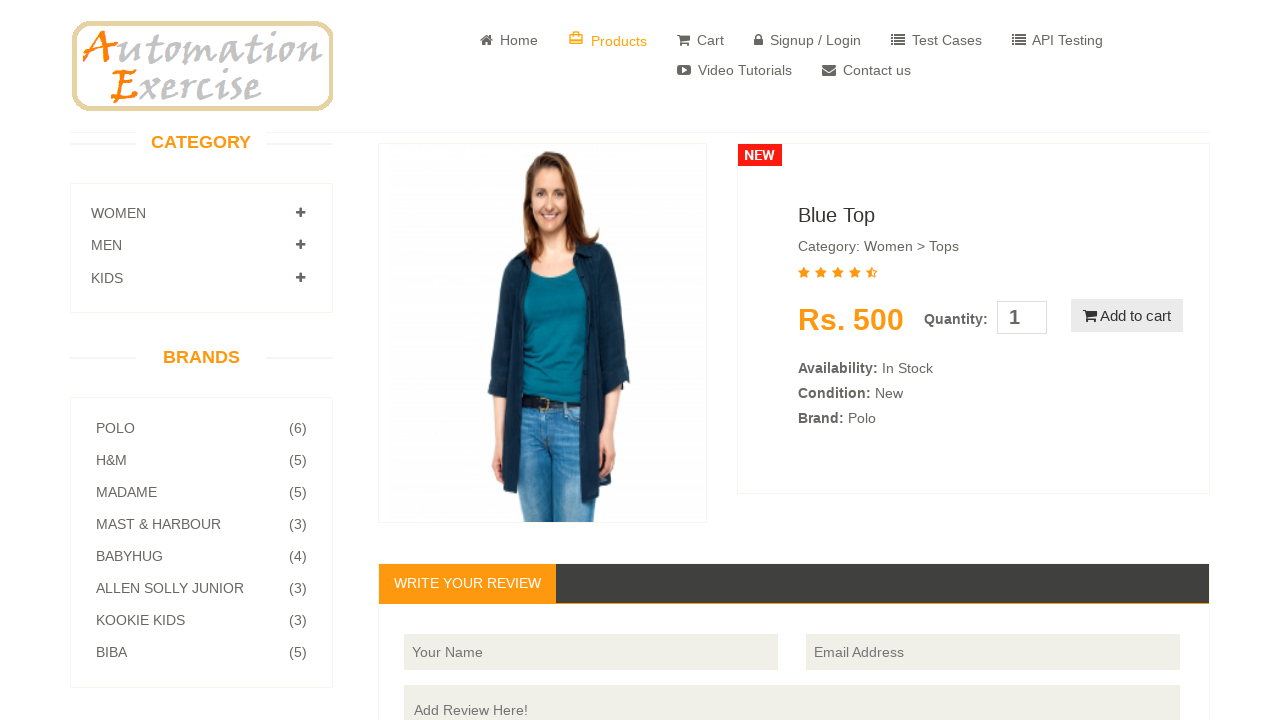

Product added confirmation modal appeared
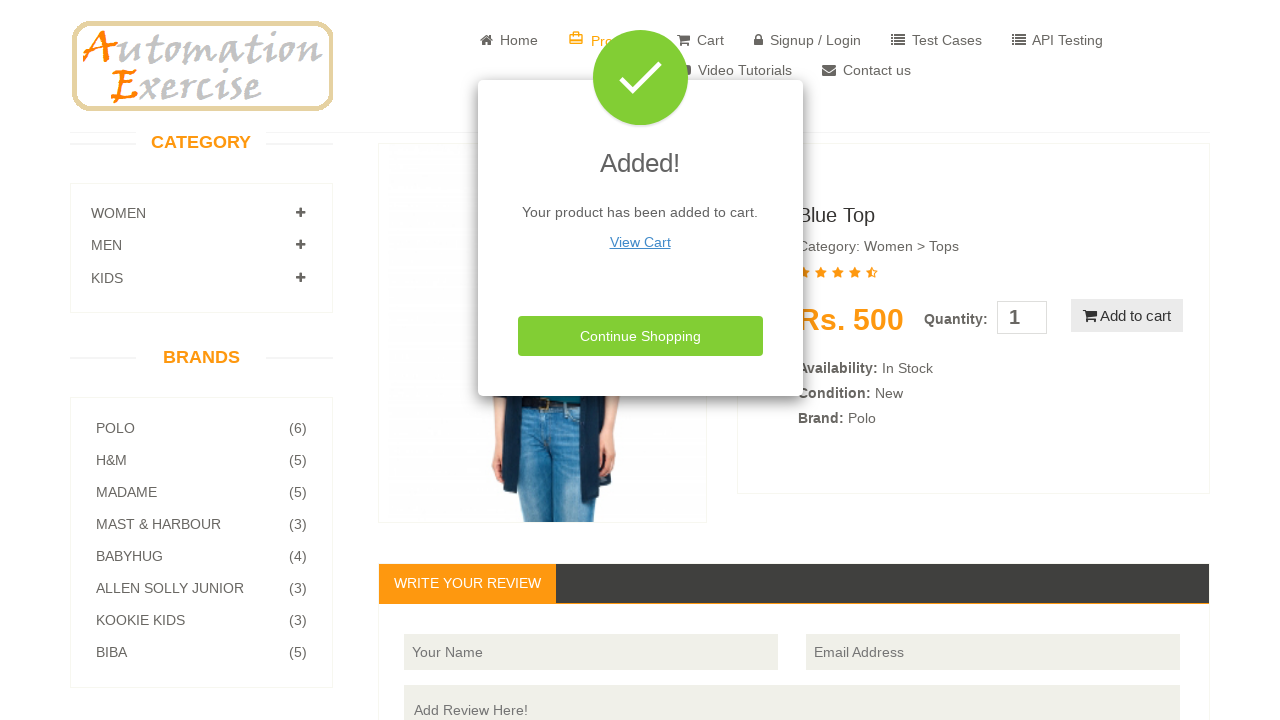

Clicked 'View Cart' link in confirmation modal at (640, 242) on text=View Cart
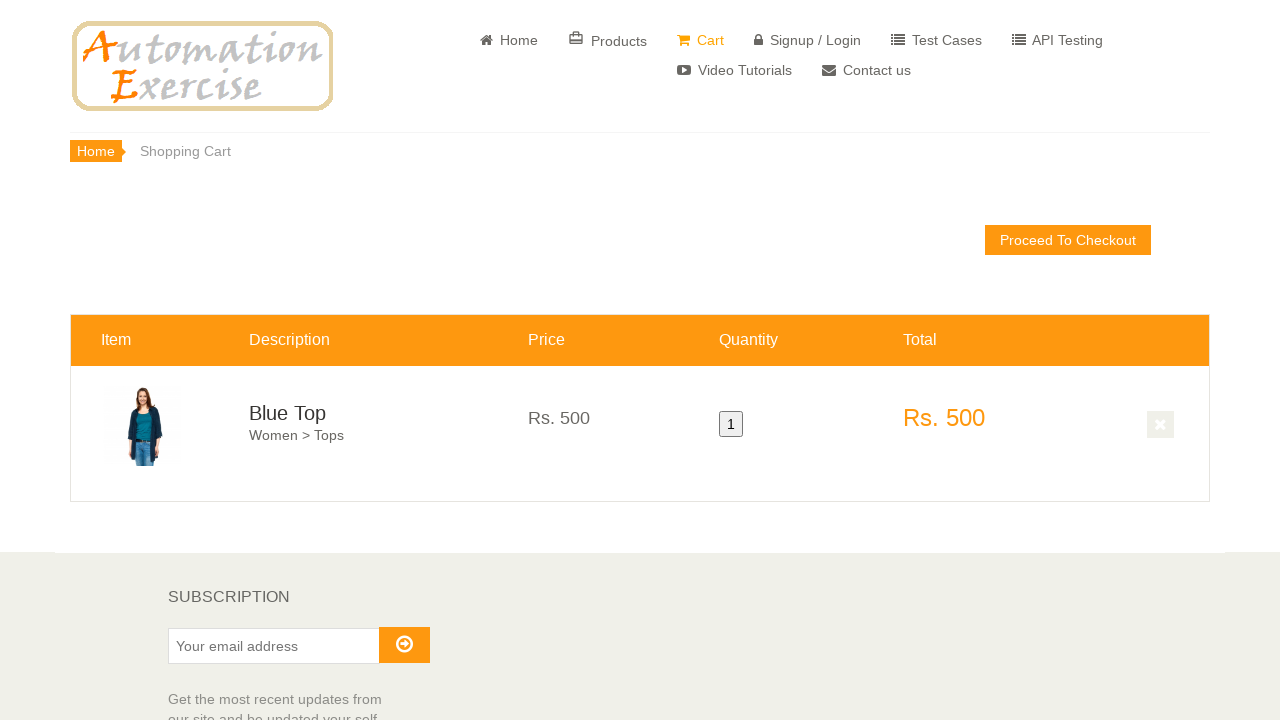

Shopping cart page loaded
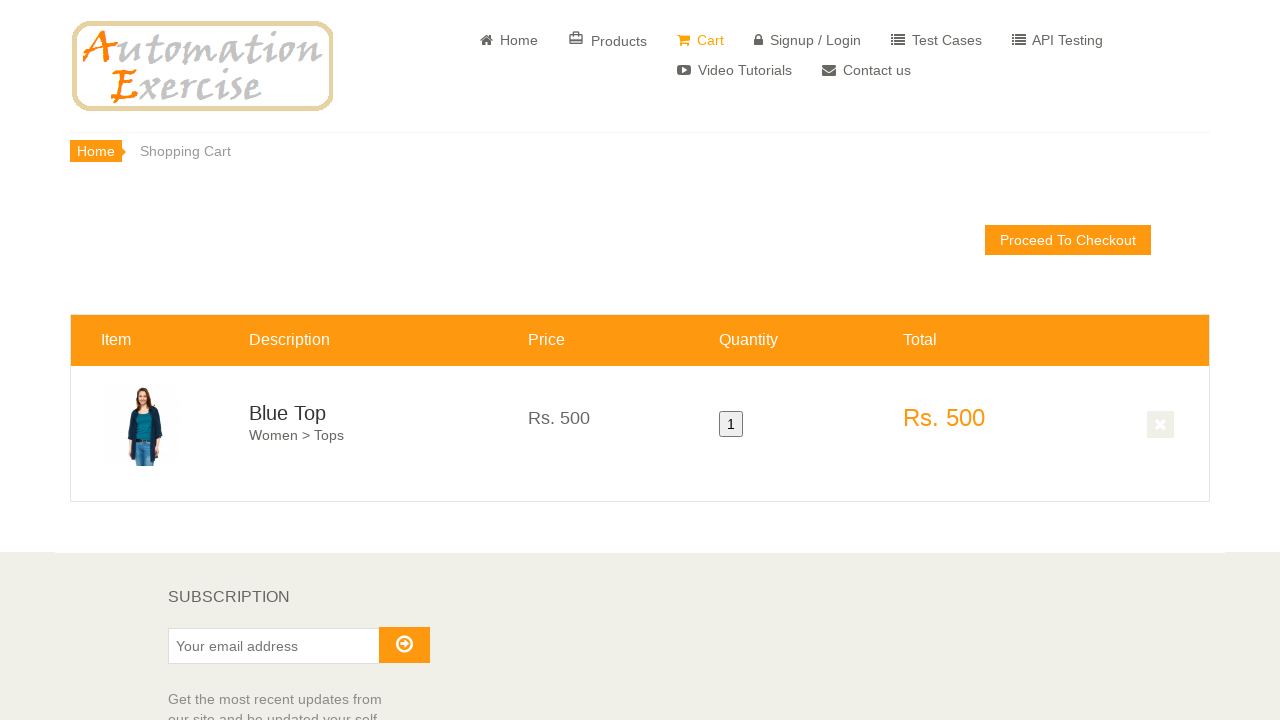

Verified product appears in shopping cart
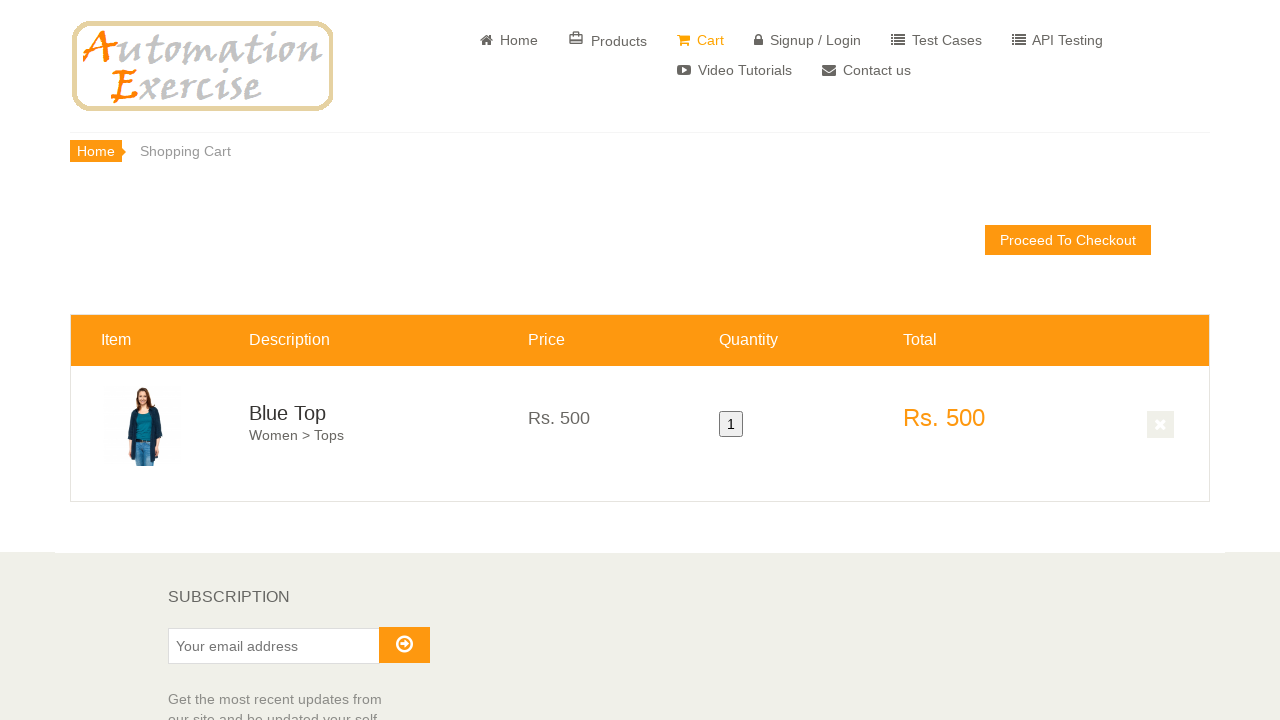

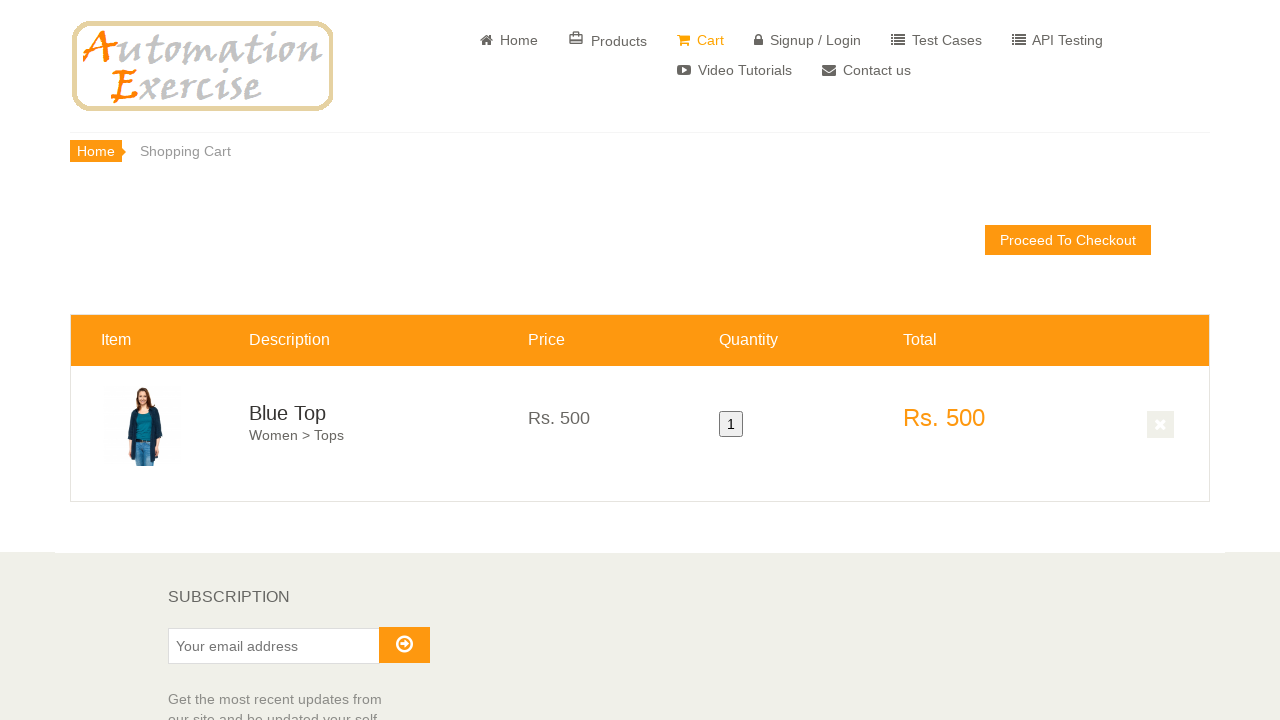